Tests form validation by filling out the corporate account registration form with invalid data and attempting to submit

Starting URL: https://beta-cg.parsonskellogg.shop/peter-millar-corporate-sales.html

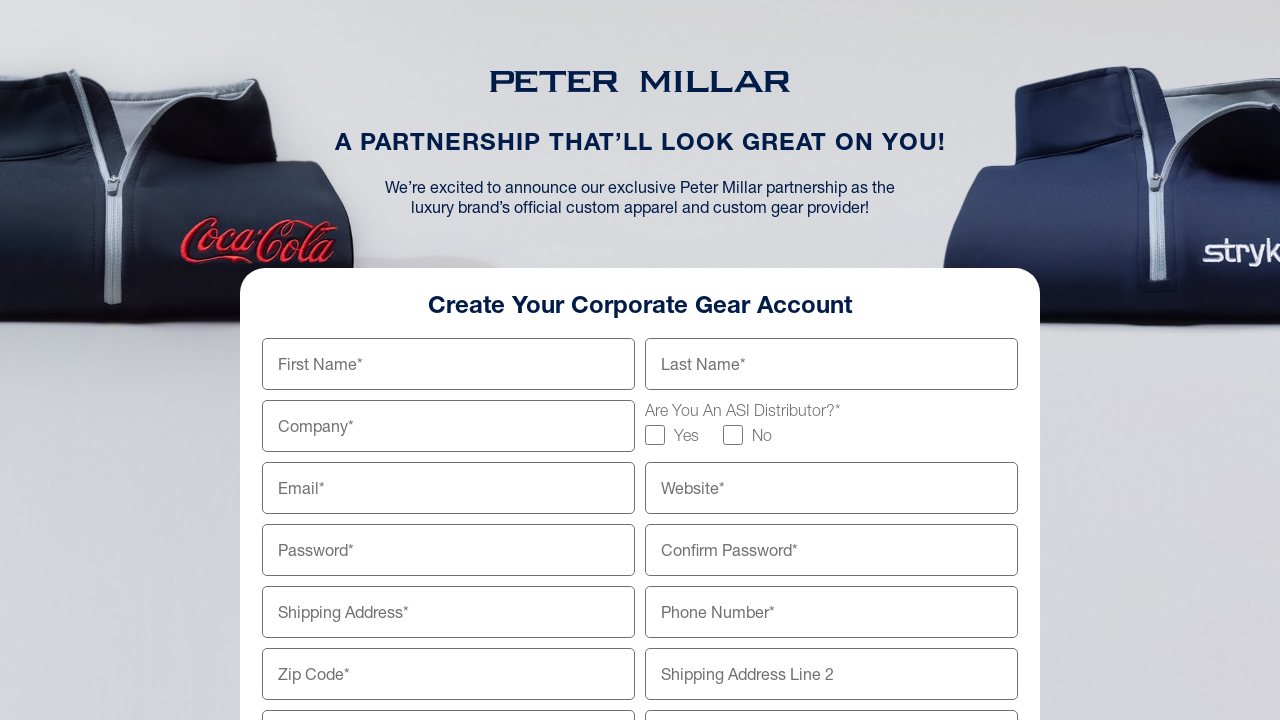

Filled First Name with invalid characters '123@#$ Test456' on input[name='firstName']
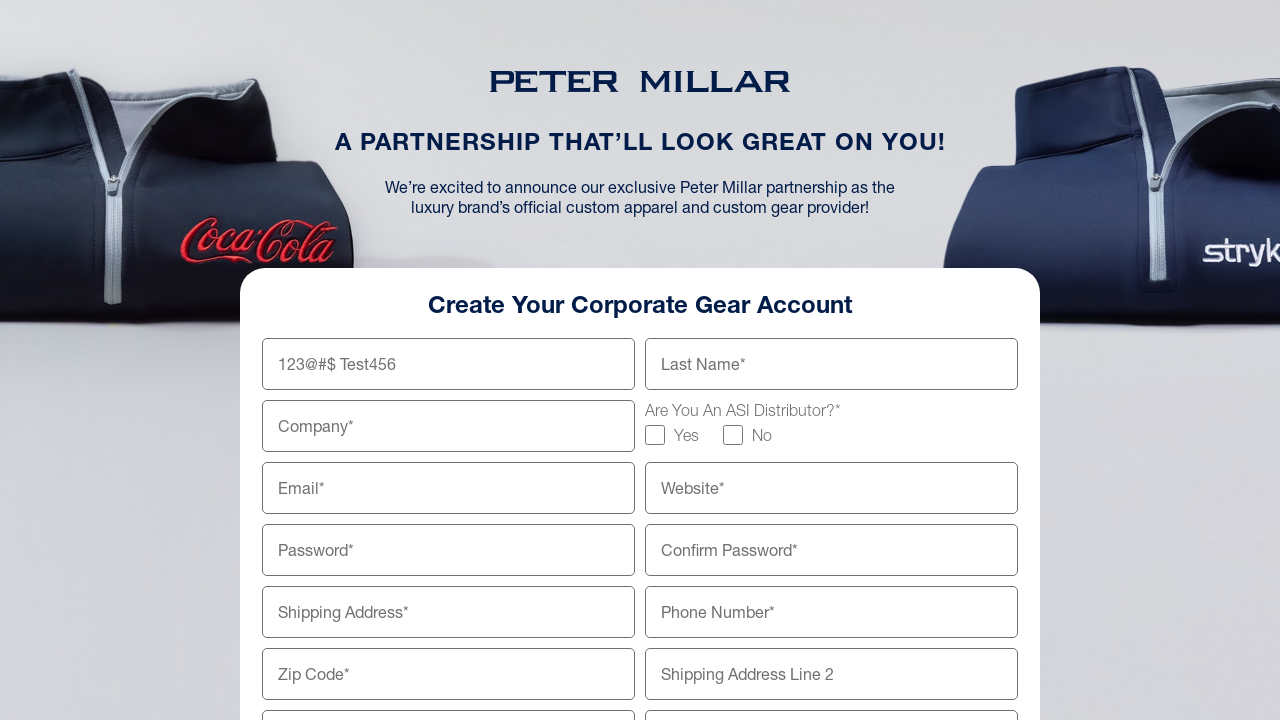

Filled Last Name with numbers '9986 00' on input[name='lastName']
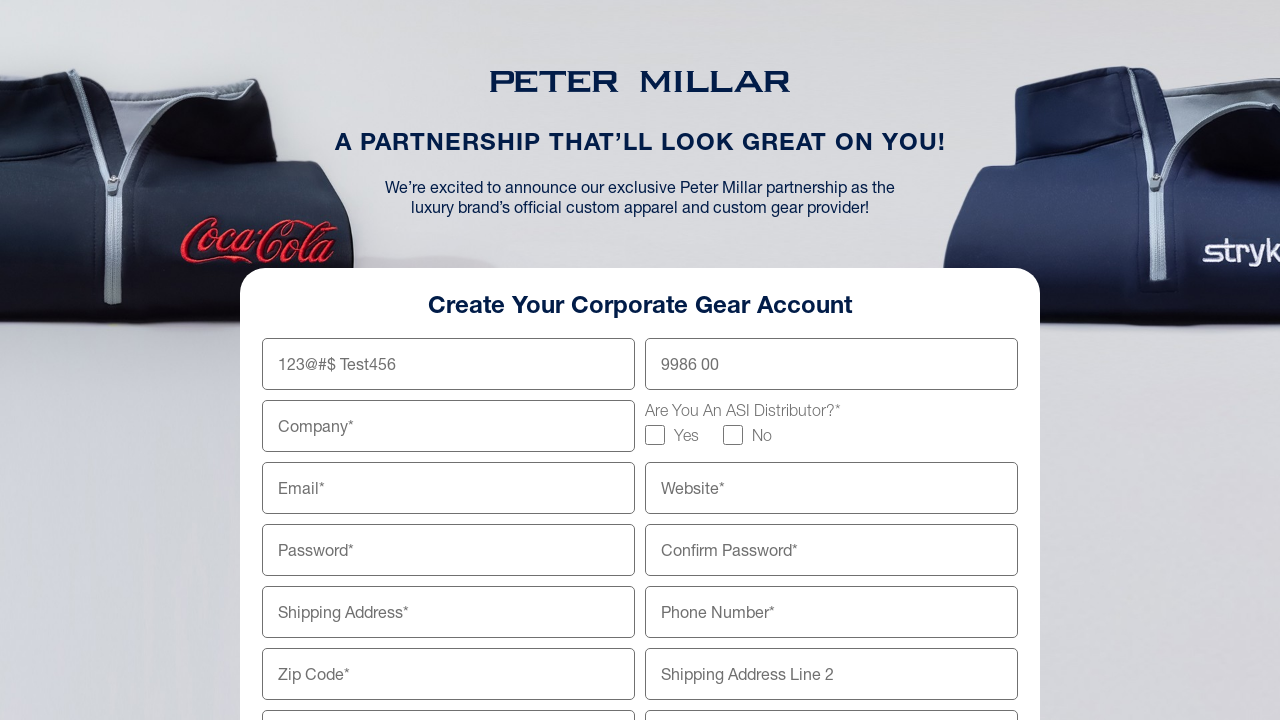

Filled Company Name with special characters '4578 #$^&h' on input[name='companyName']
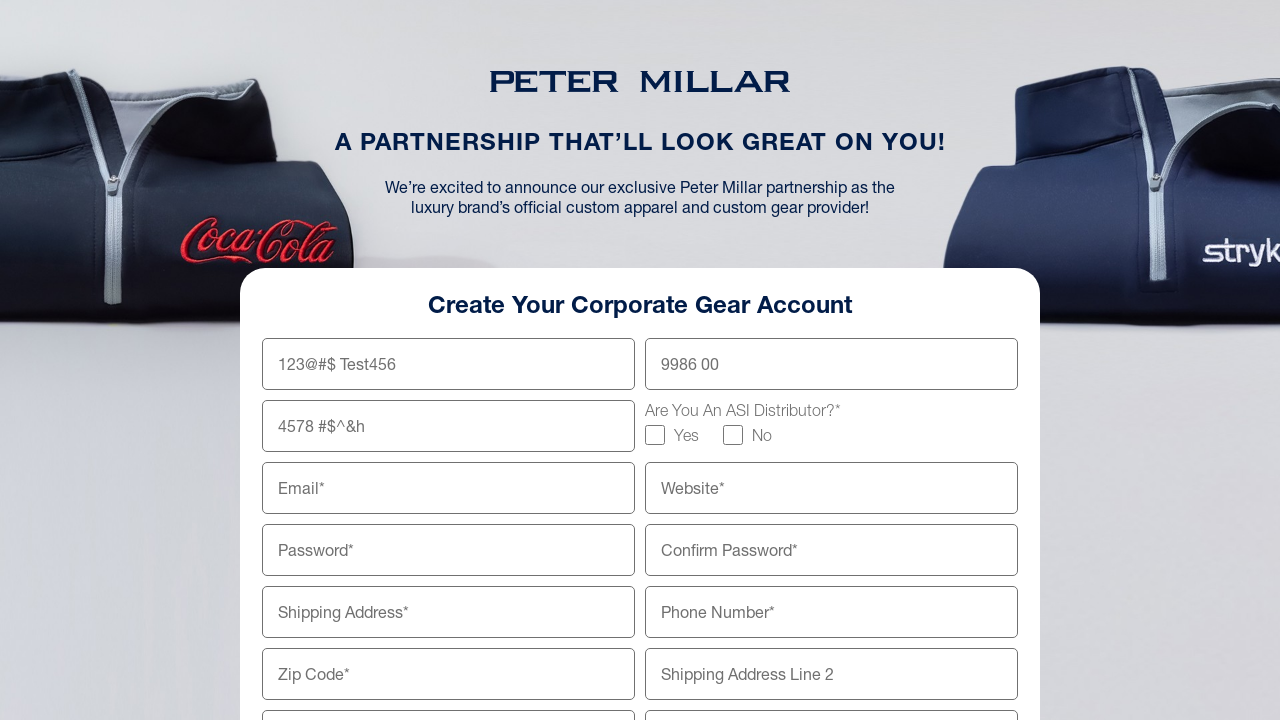

Clicked ASI Distributor checkbox option at (655, 435) on input[name='asiDistributor']
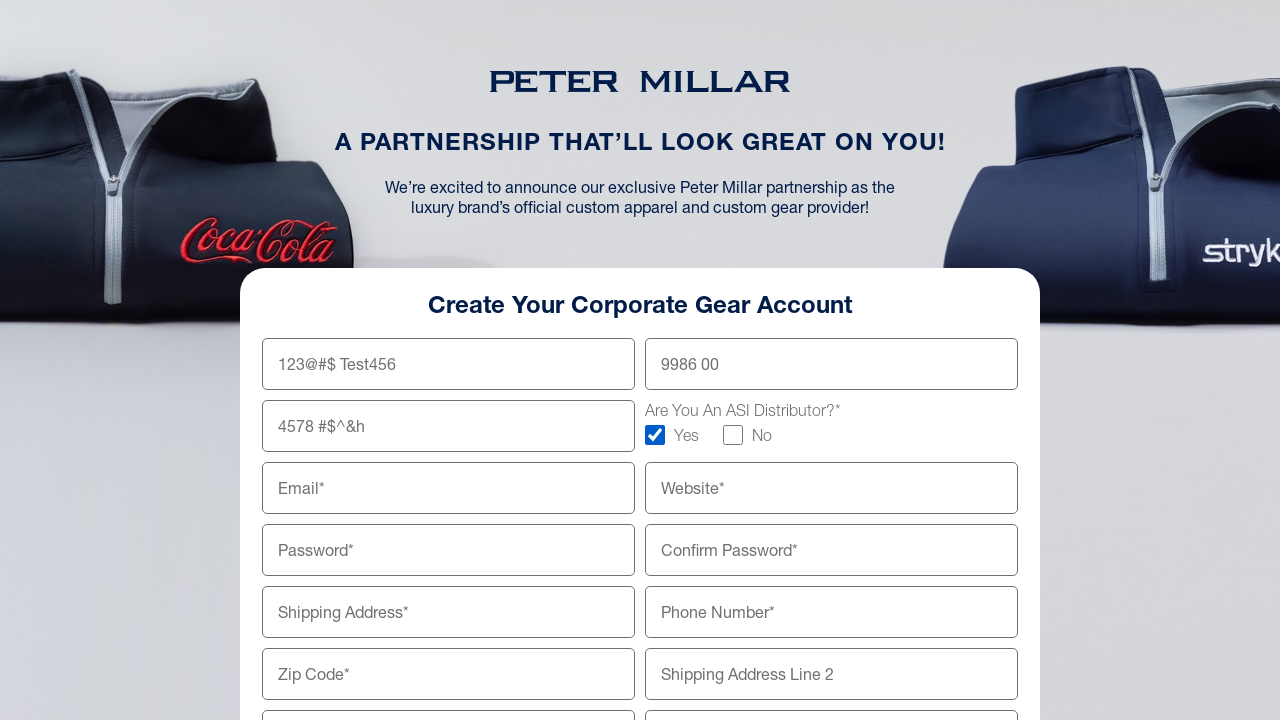

Filled Email with invalid format '457' on input[name='email']
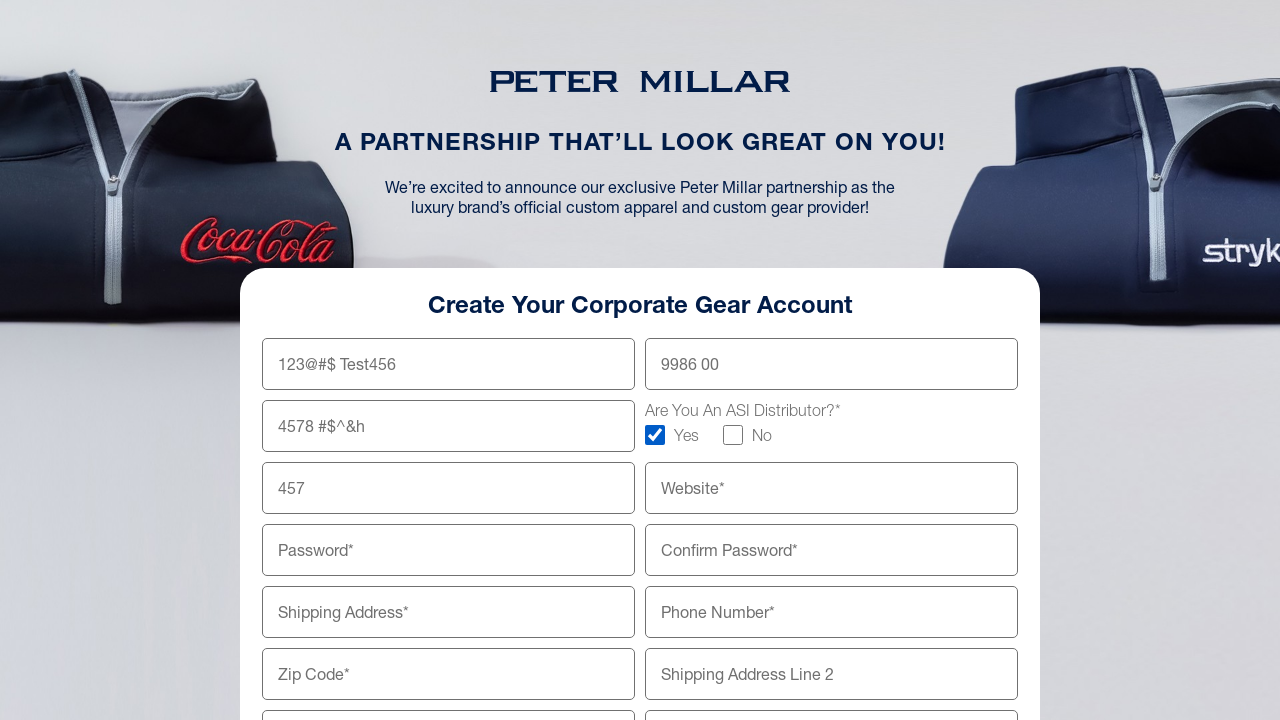

Filled Website with invalid format 'INVALID!!URL##4578' on input[name='website']
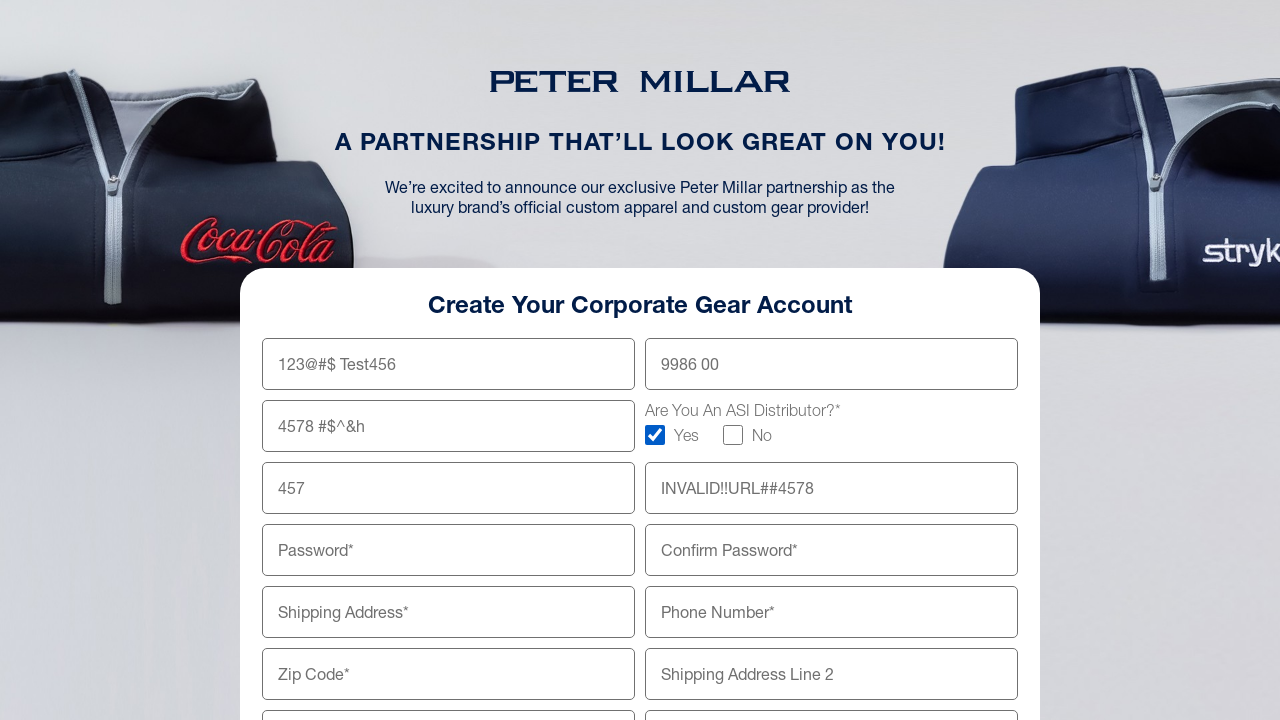

Filled Password with spaces and special characters on input[name='password']
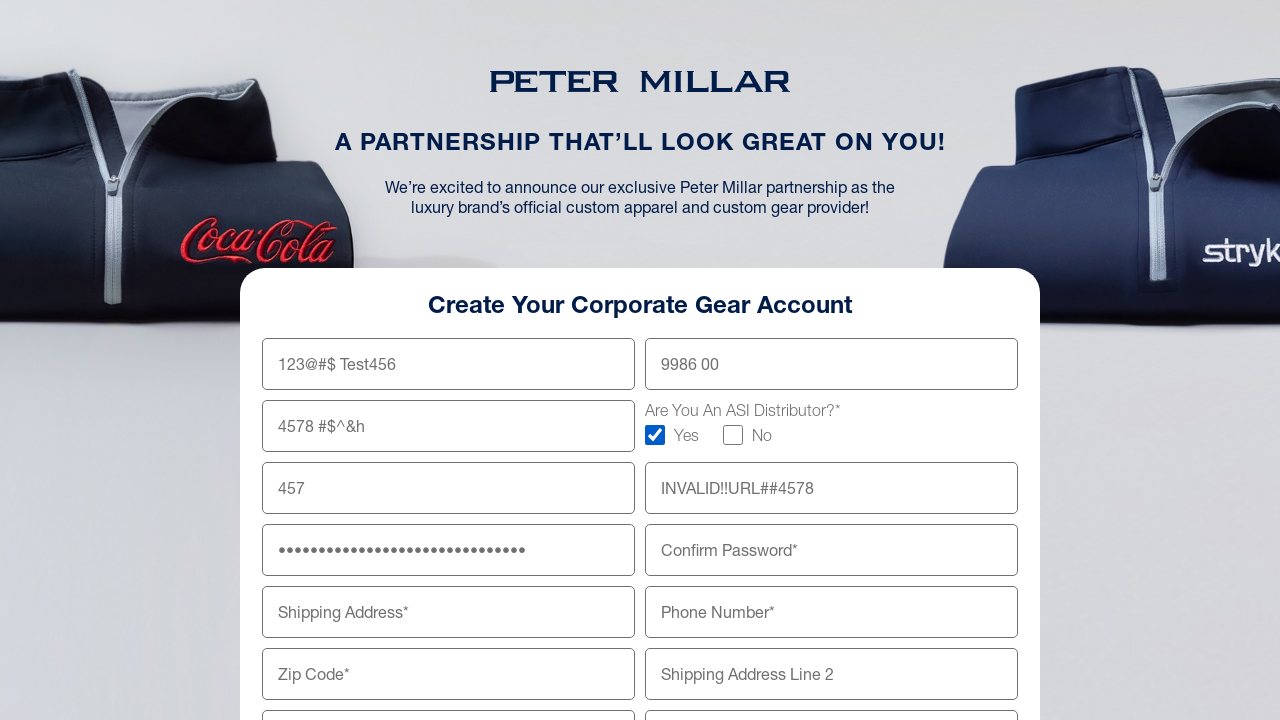

Filled Confirm Password field matching password entry on input[name='confirmPassword']
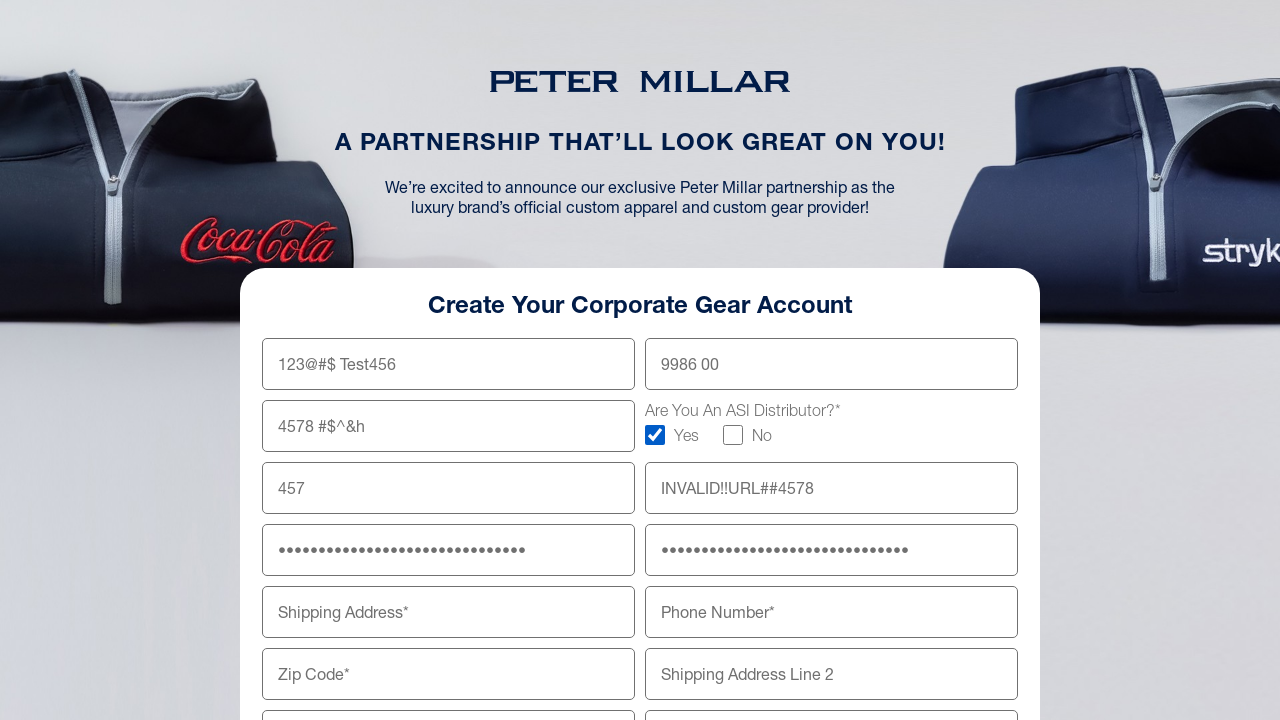

Filled Address 1 with random invalid characters 'ASGT34CCV SXC3456784578 #$^&' on input[name='address1']
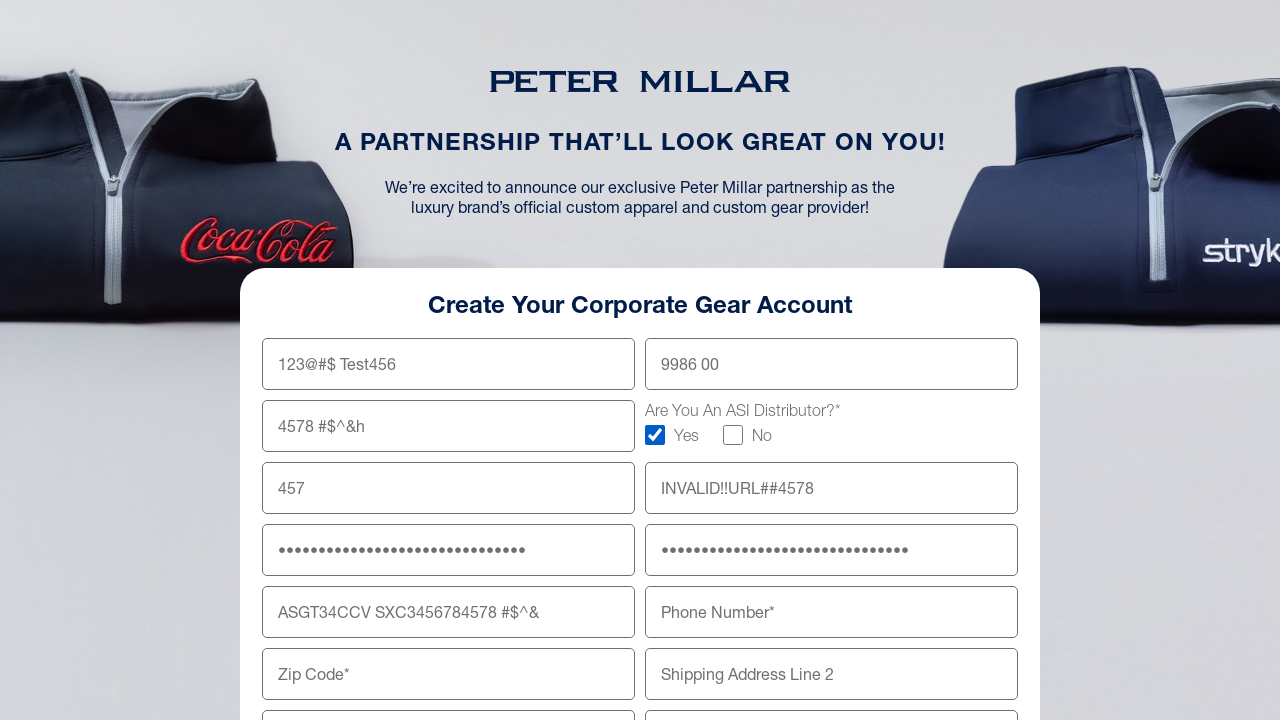

Filled Address 2 with invalid data 'DGFEGSDFBV VEGRVSF4578 #$^&' on input[name='address2']
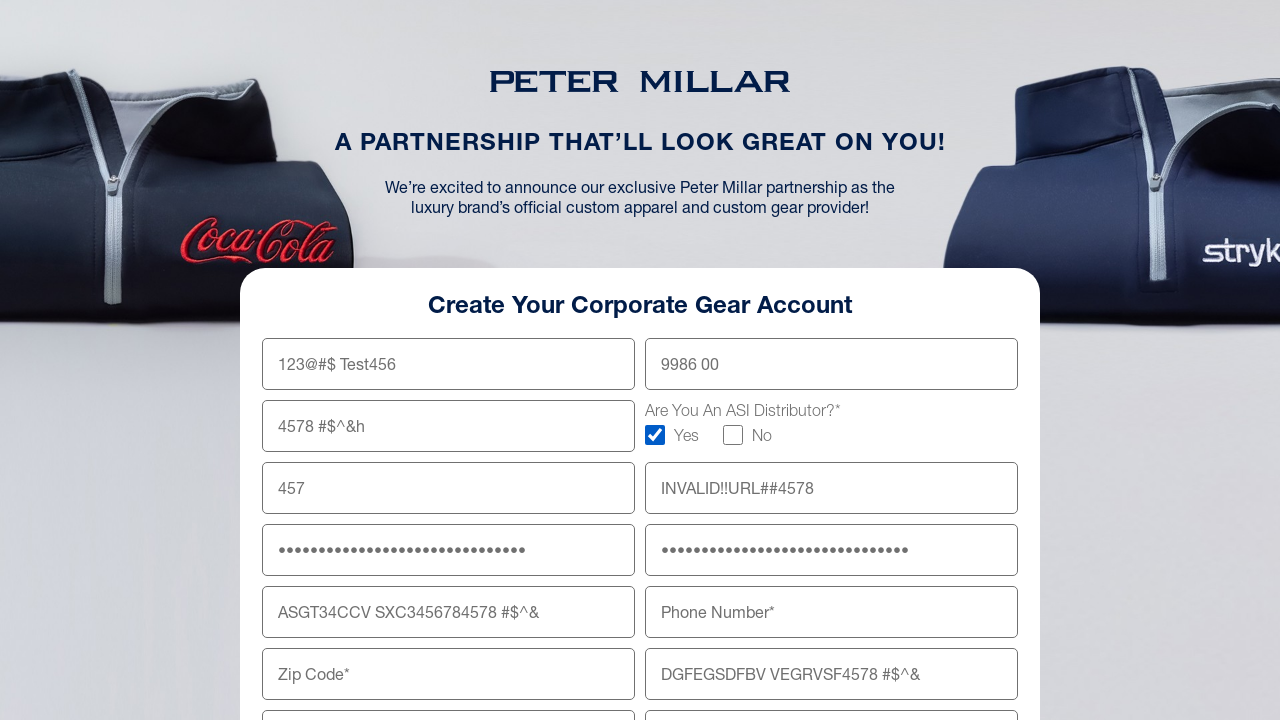

Filled Phone field with letters 'SSSSSSSSSSSSSSSS' on input[name='phone']
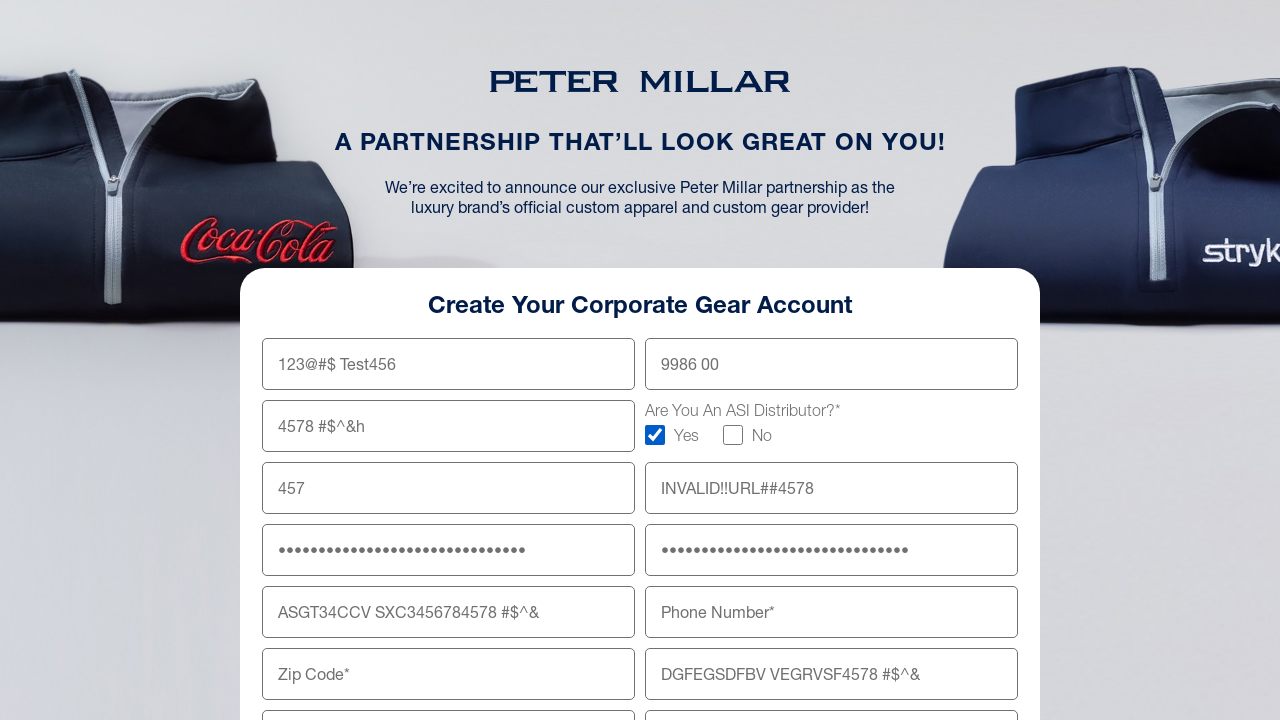

Filled Zipcode with letters 'ASADFWARG4578' on input[name='zipcode']
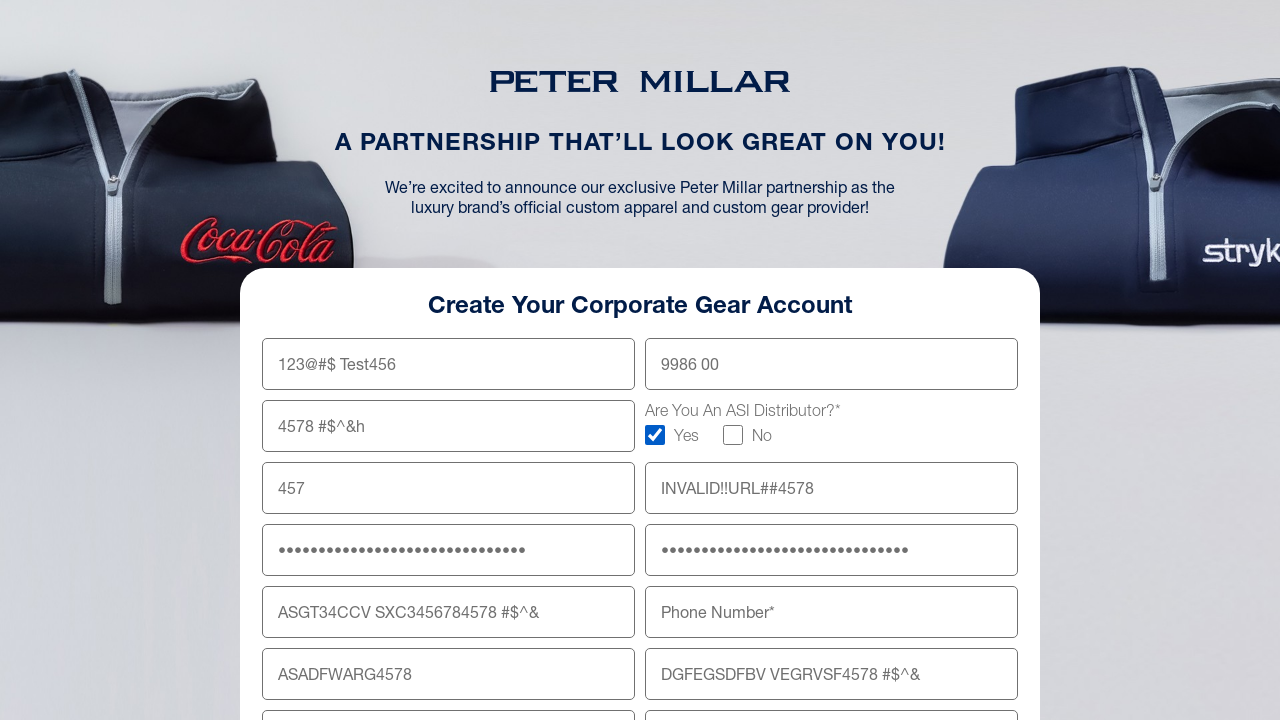

Filled City with numbers and special characters 'CITY4578 #$^&' on input[name='city']
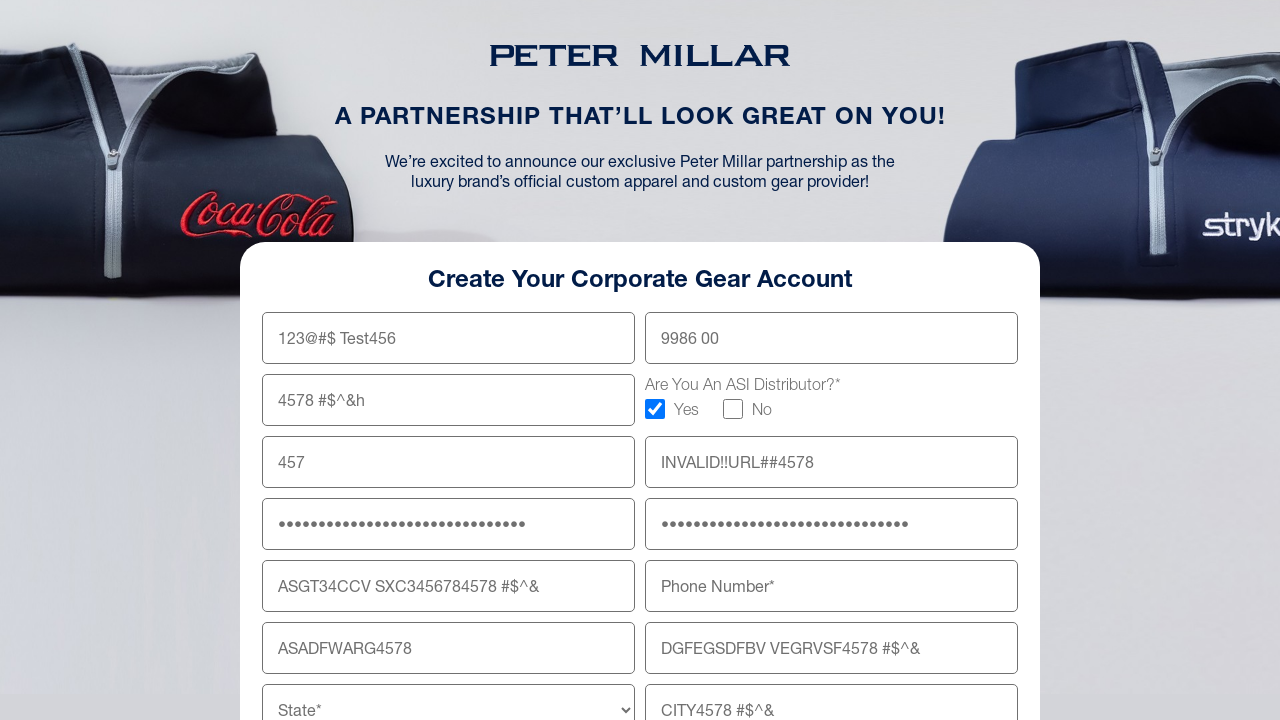

Filled Purpose field with invalid data '457SFFGG DFG8 #$^&' on input[name='purpose']
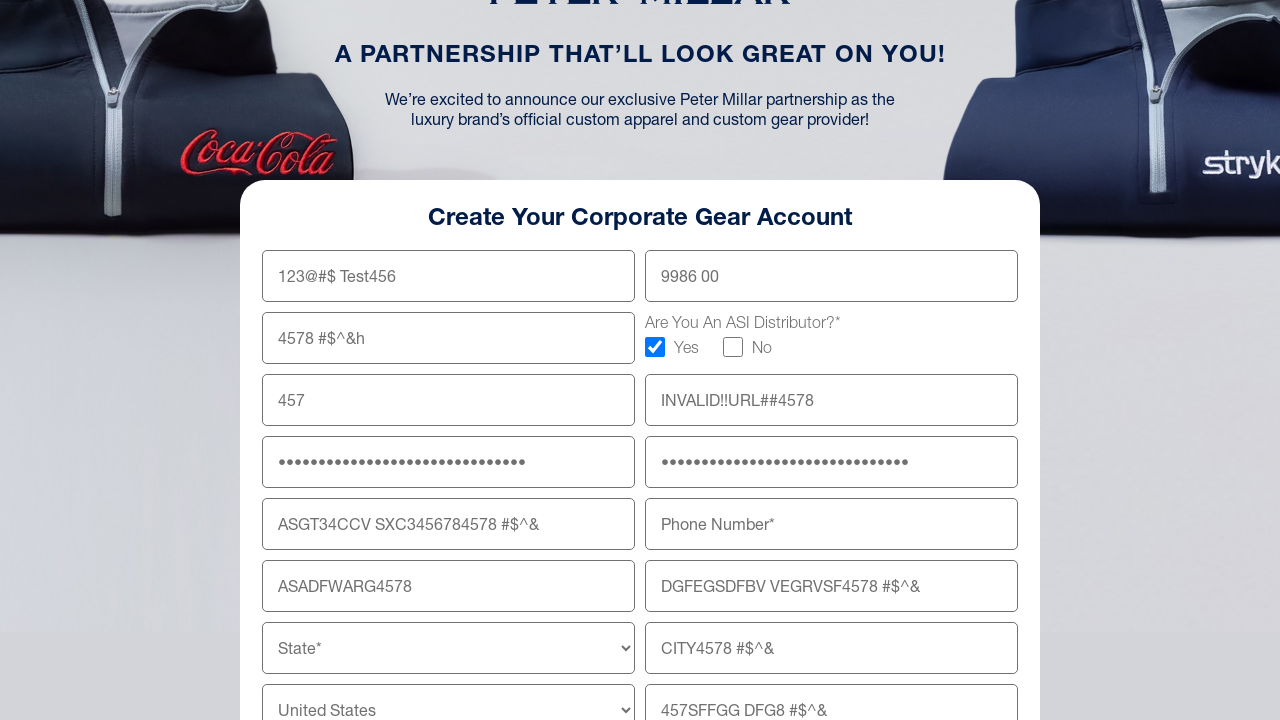

Filled In-Hand Date with invalid format '2016/87/96' on input[name='inHandDate']
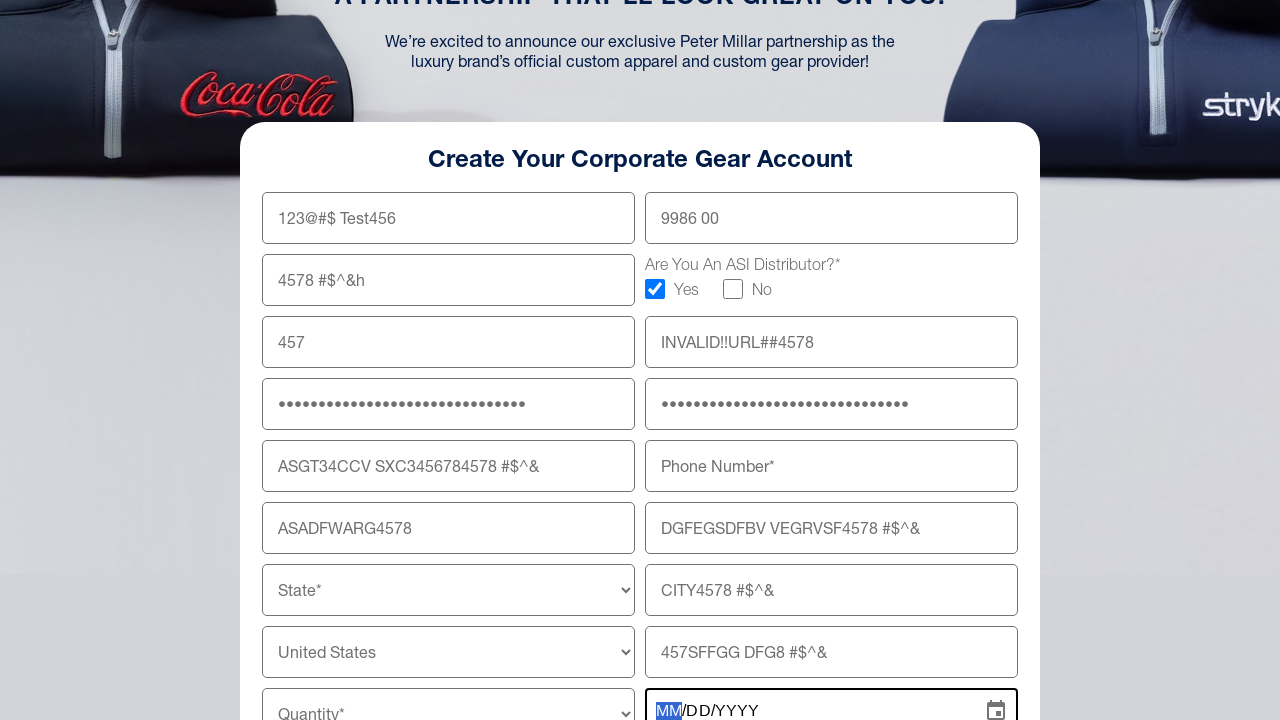

Selected Style of Interest: Polos at (272, 360) on #Polos
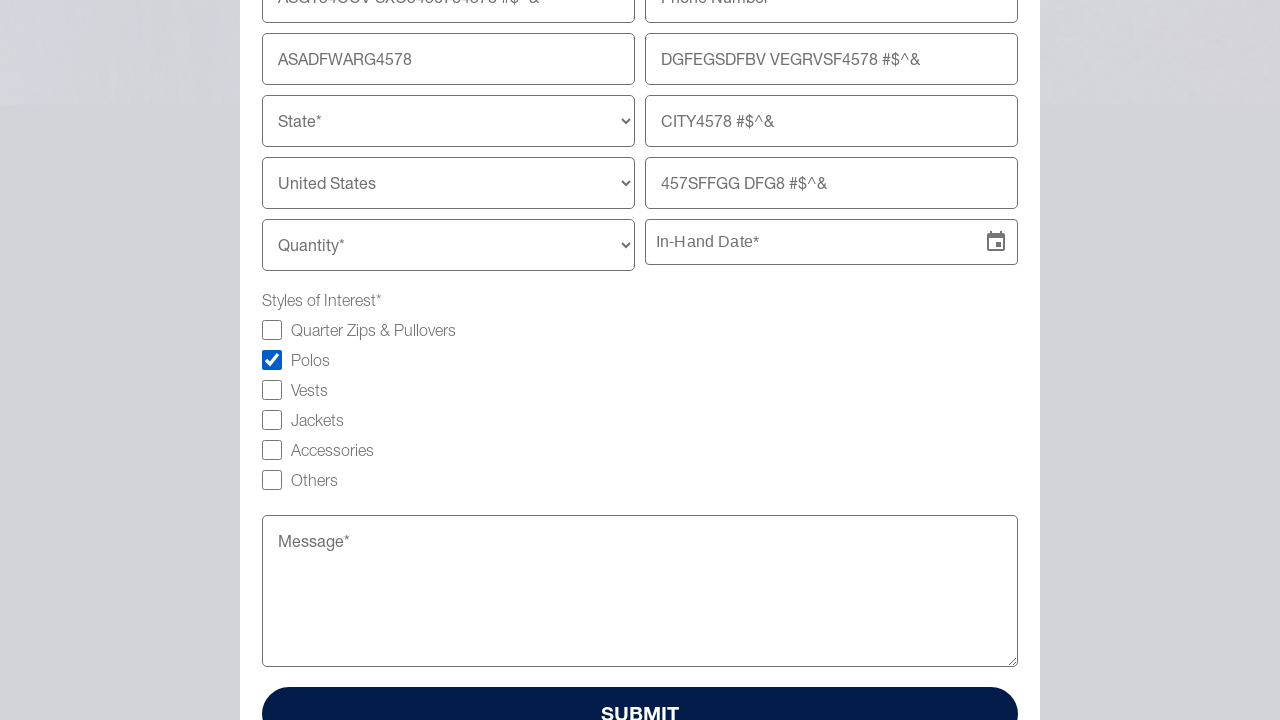

Filled Comment field with mixed invalid content on textarea[name='comment']
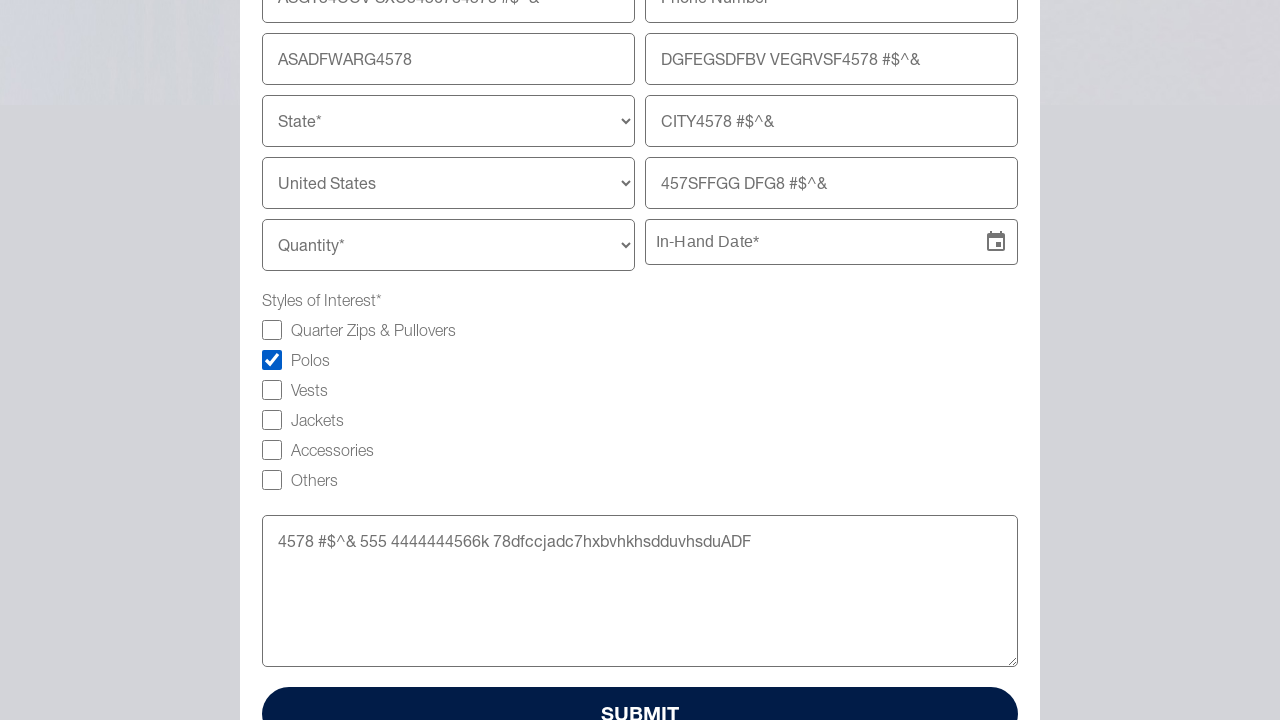

Clicked SUBMIT button to attempt form submission with invalid data at (640, 693) on button[name='SUBMIT']
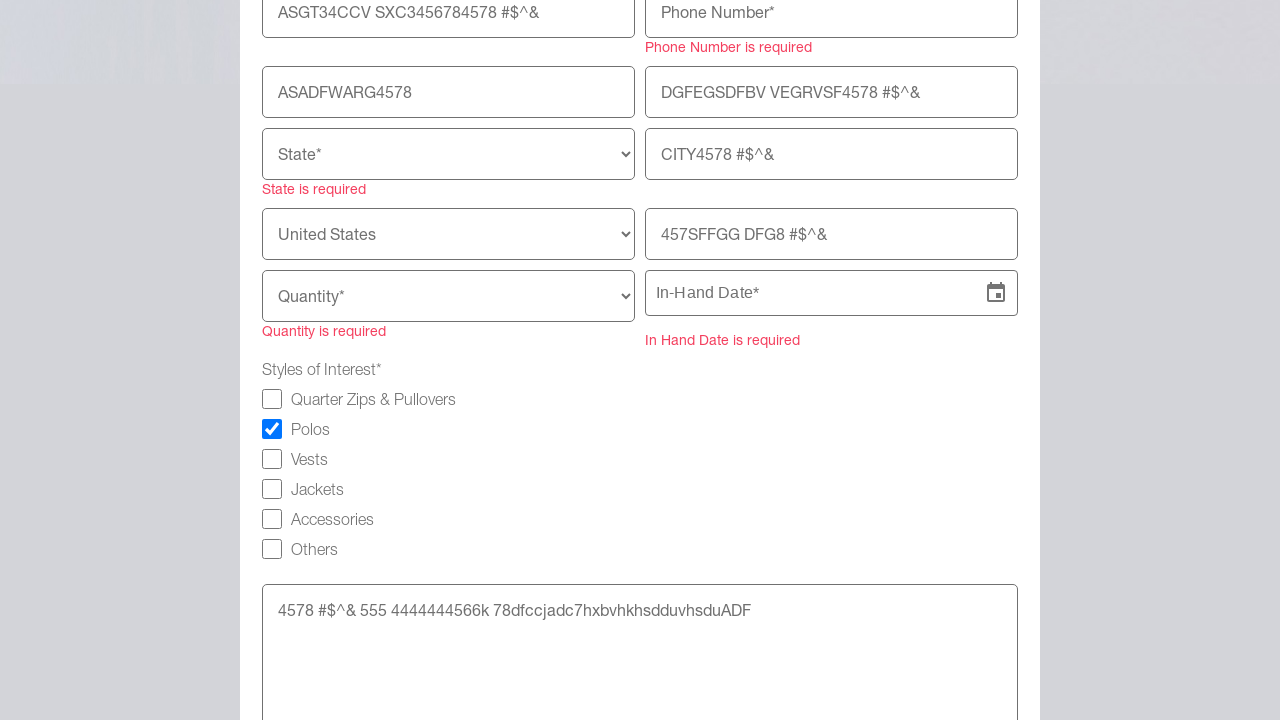

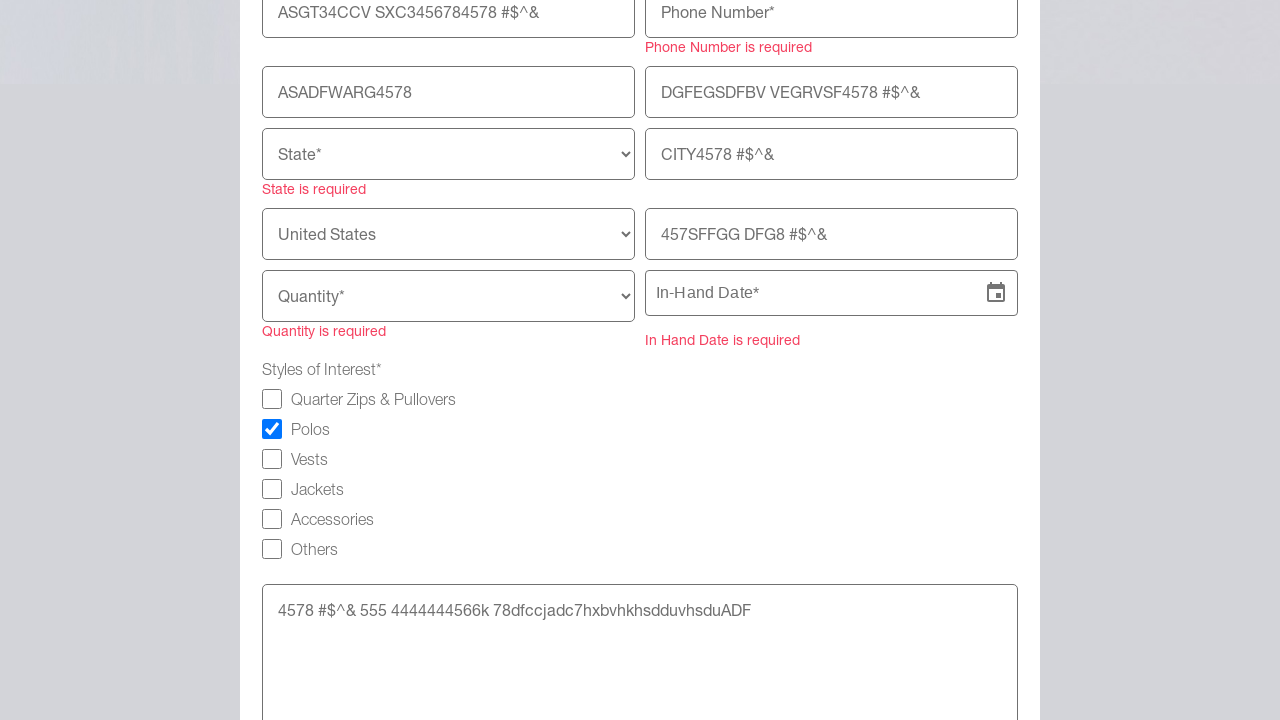